Tests mobile navigation on a demo Angular app by emulating a mobile device viewport, clicking the navbar toggler (hamburger menu), and navigating to the Library section.

Starting URL: https://rahulshettyacademy.com/angularAppdemo/

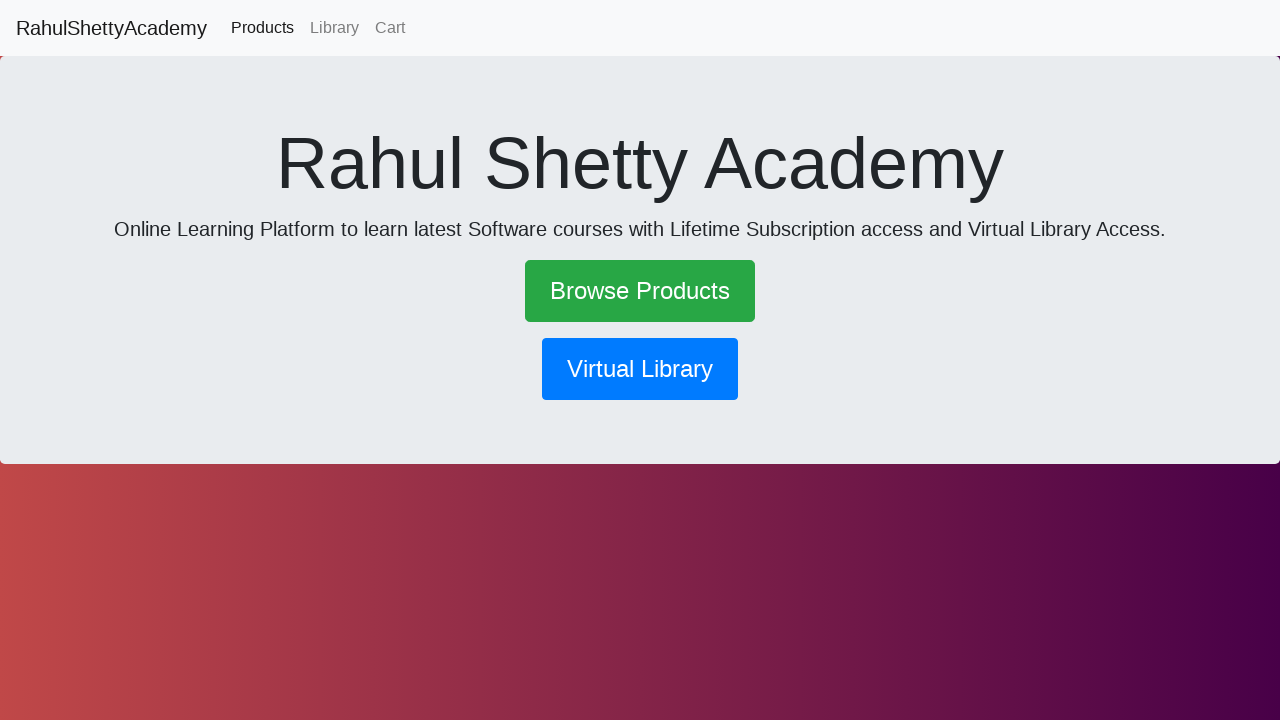

Set mobile viewport to 600x1000 to emulate mobile device
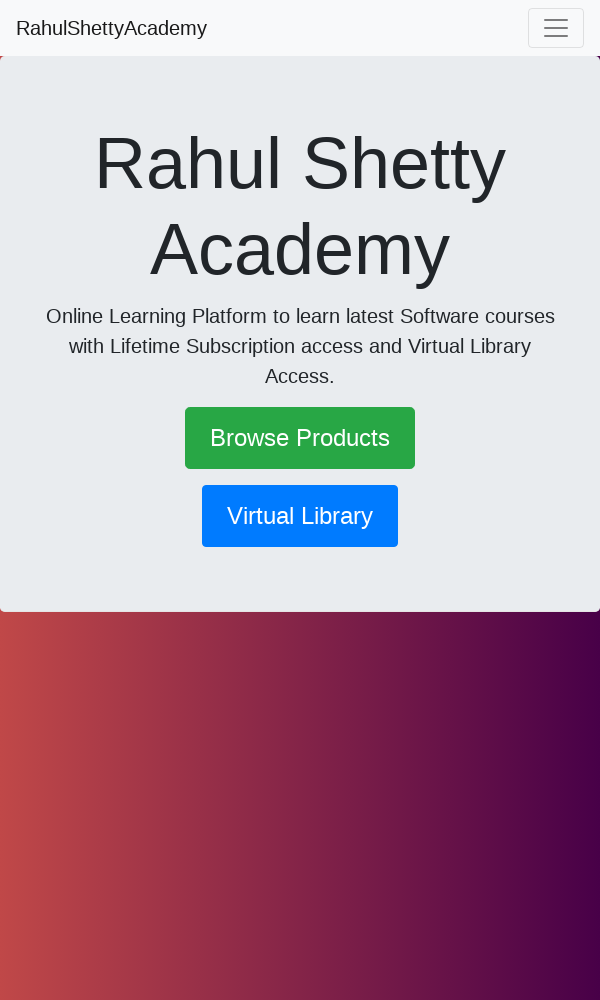

Clicked navbar toggler (hamburger menu icon) at (556, 28) on .navbar-toggler
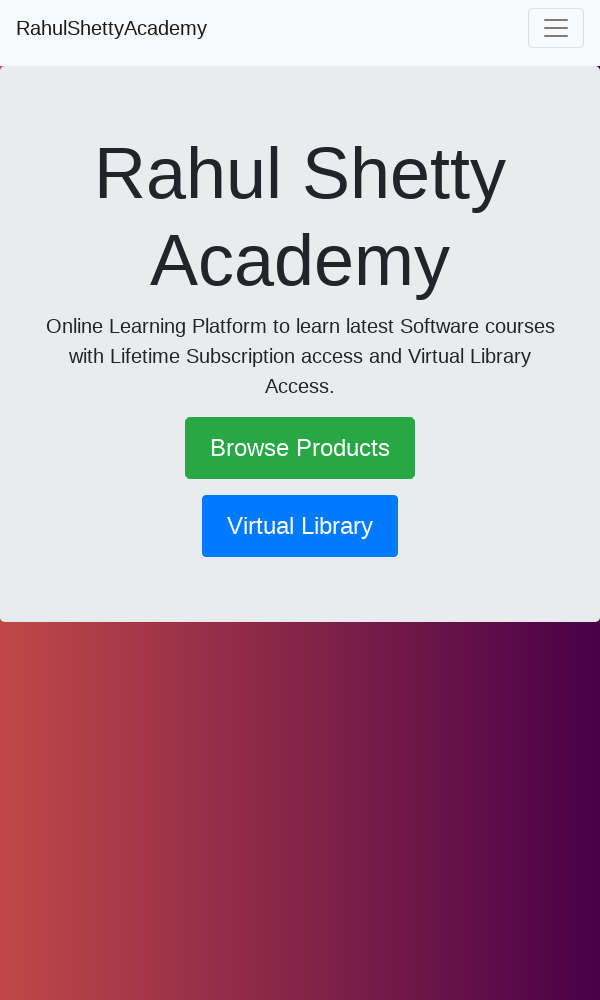

Waited 2000ms for mobile menu to expand
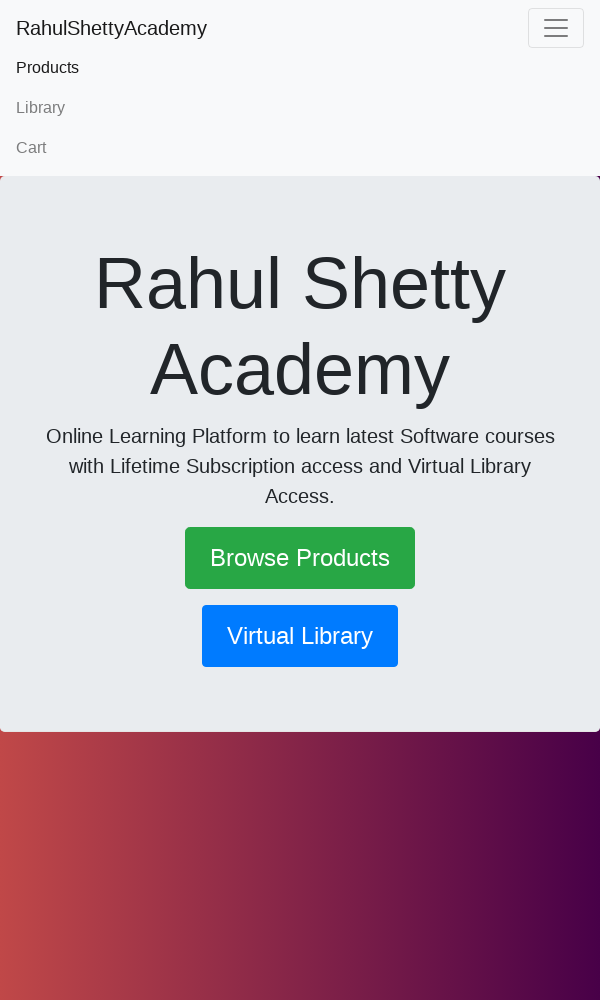

Clicked on Library option in mobile menu at (300, 108) on text=Library
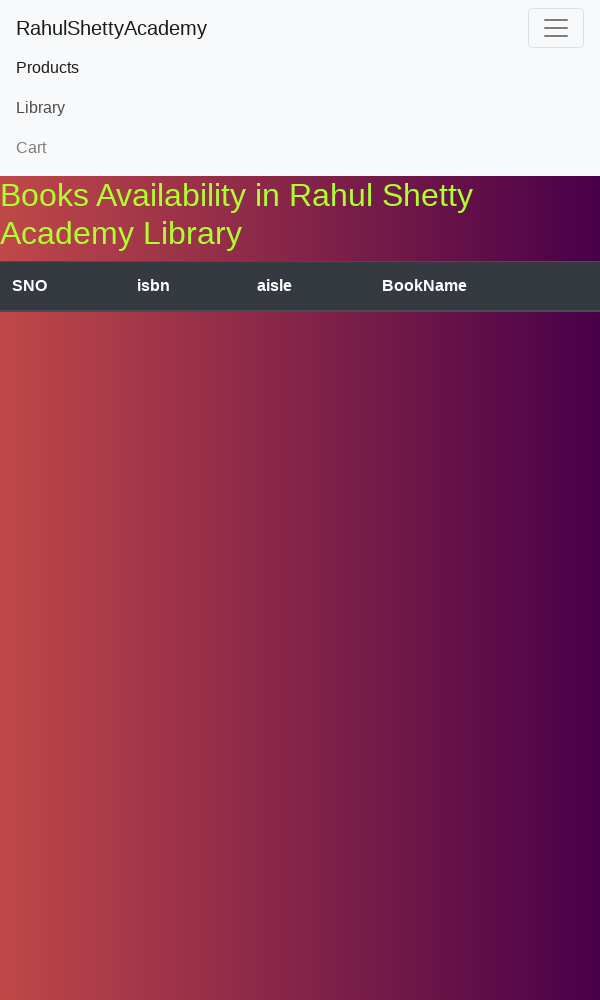

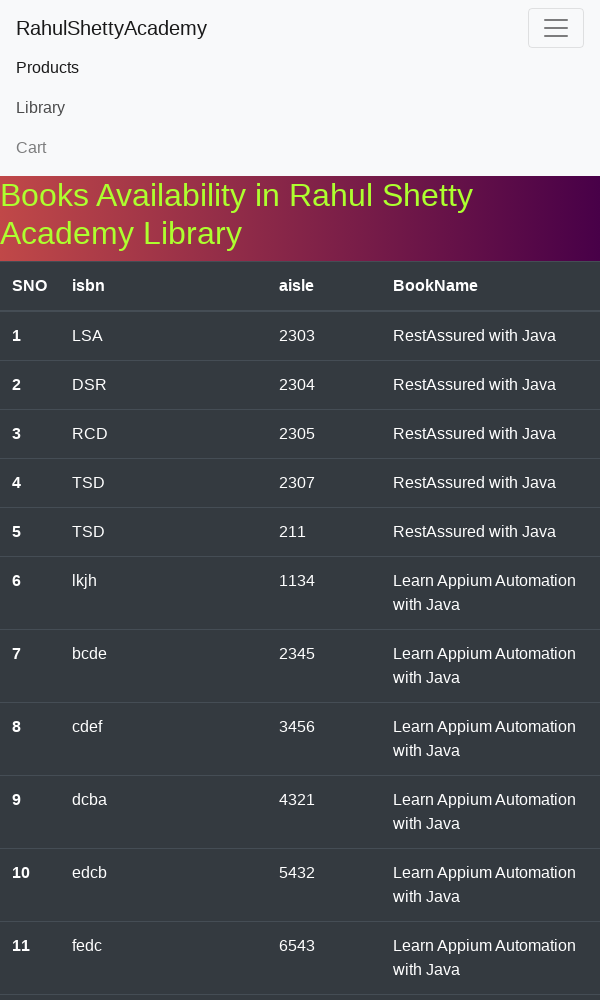